Tests that the Clear completed button is hidden when there are no completed items

Starting URL: https://demo.playwright.dev/todomvc

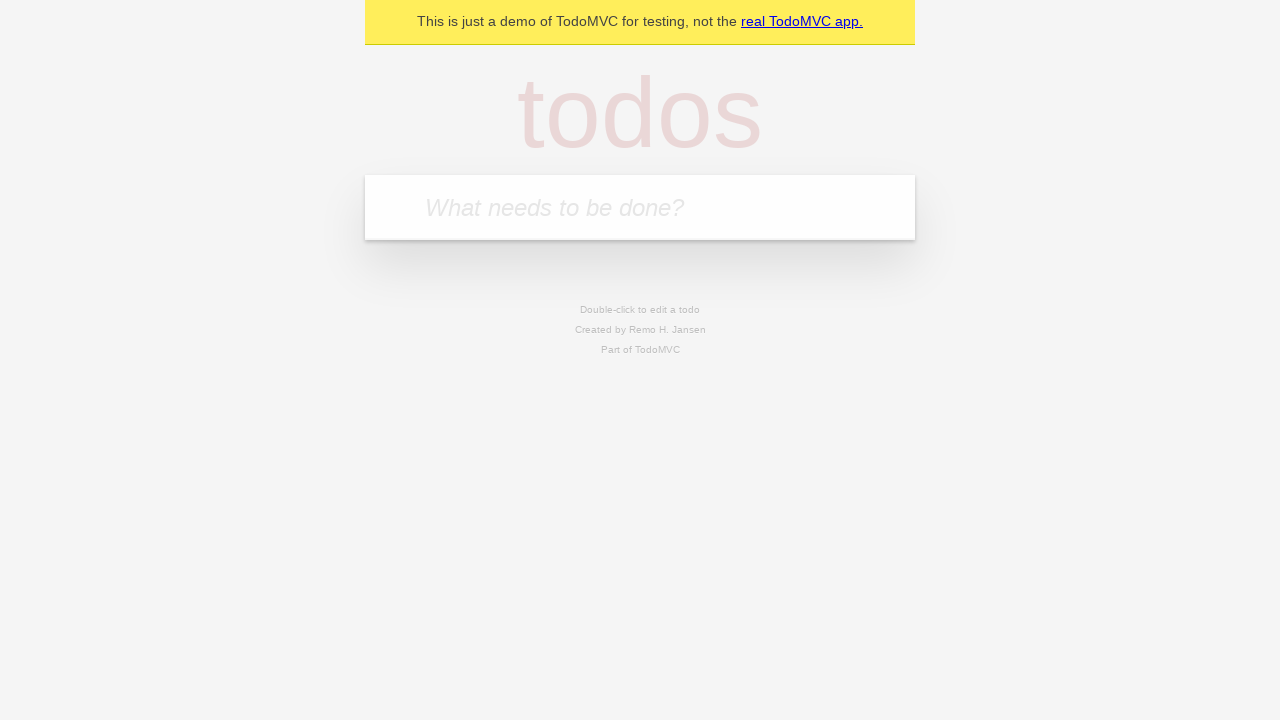

Filled todo input with 'buy some cheese' on internal:attr=[placeholder="What needs to be done?"i]
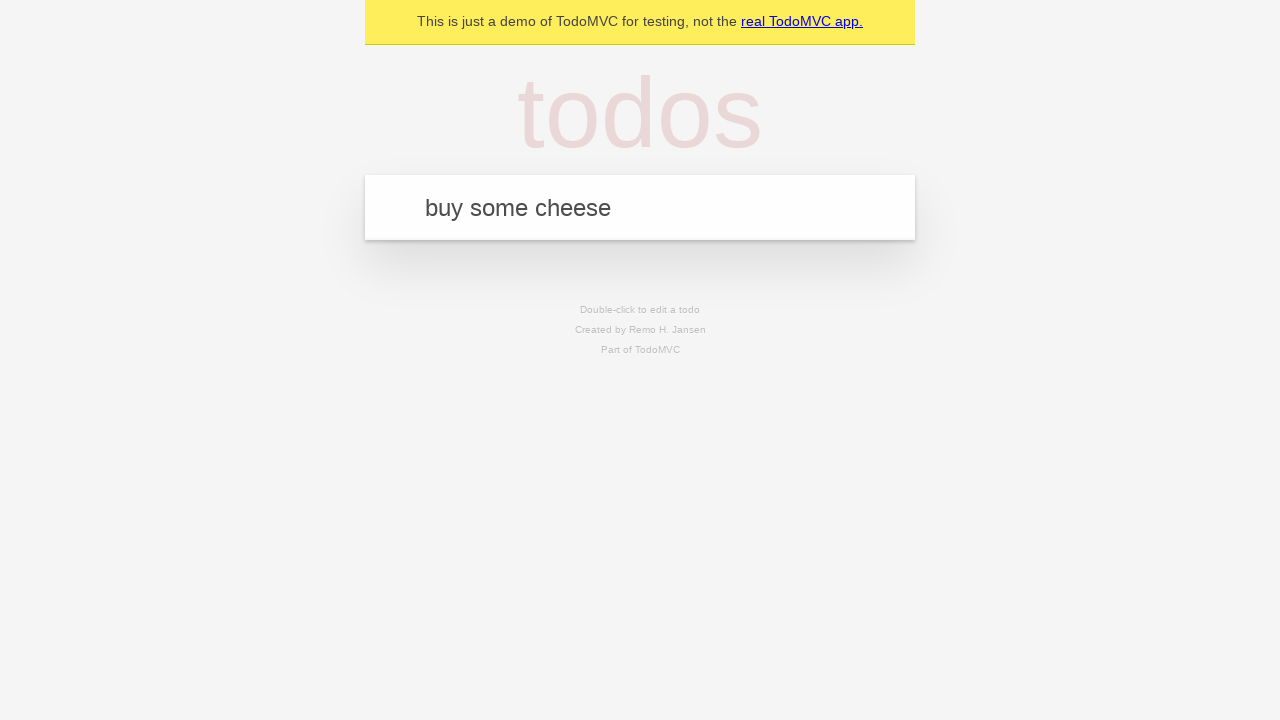

Pressed Enter to add 'buy some cheese' to the todo list on internal:attr=[placeholder="What needs to be done?"i]
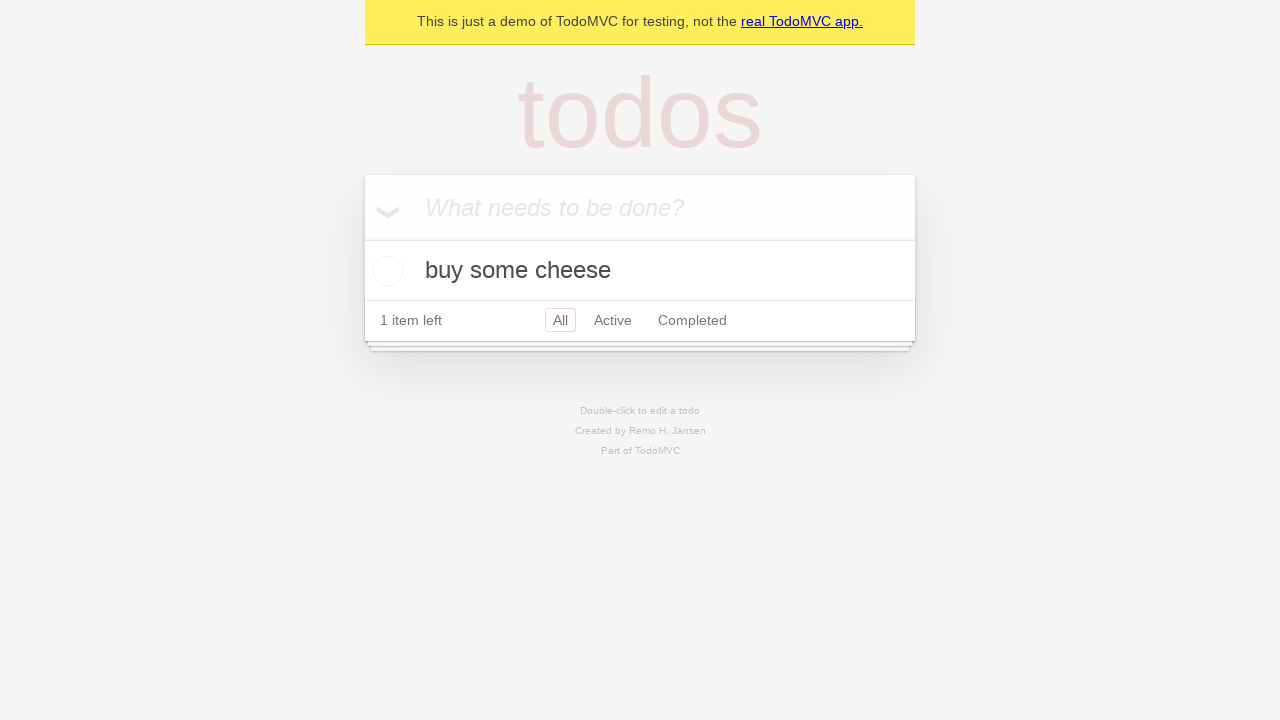

Filled todo input with 'feed the cat' on internal:attr=[placeholder="What needs to be done?"i]
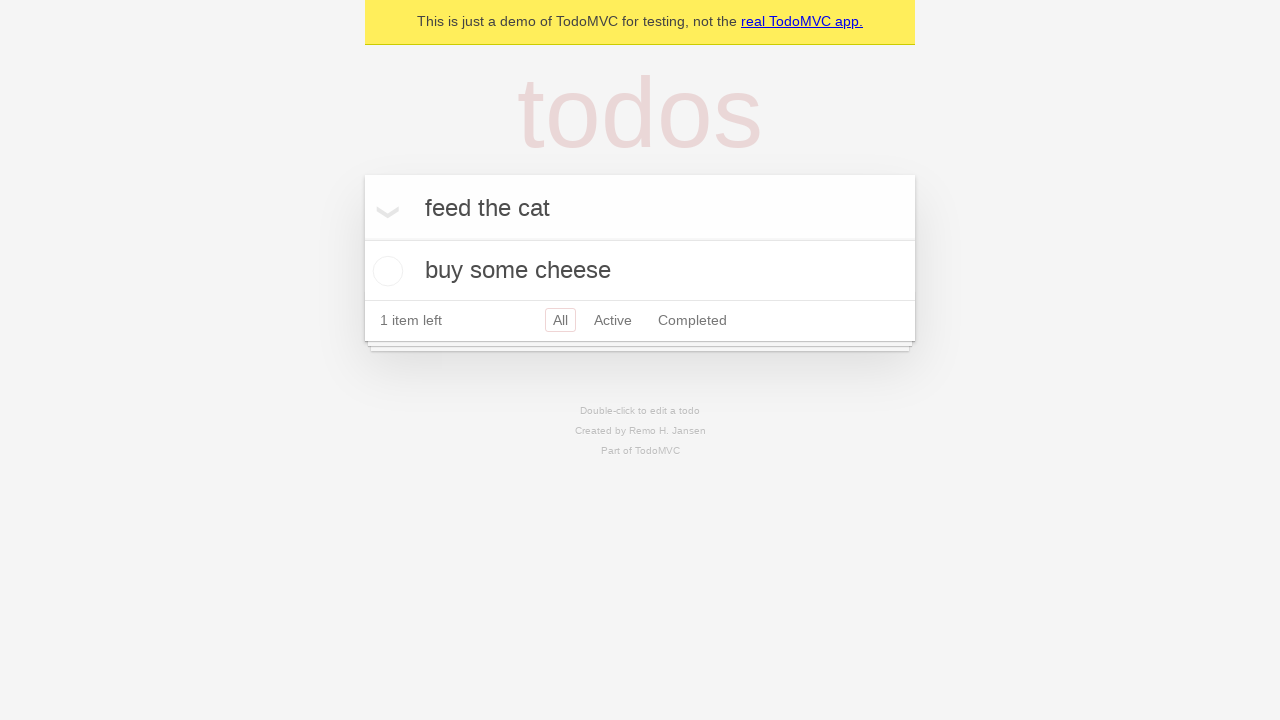

Pressed Enter to add 'feed the cat' to the todo list on internal:attr=[placeholder="What needs to be done?"i]
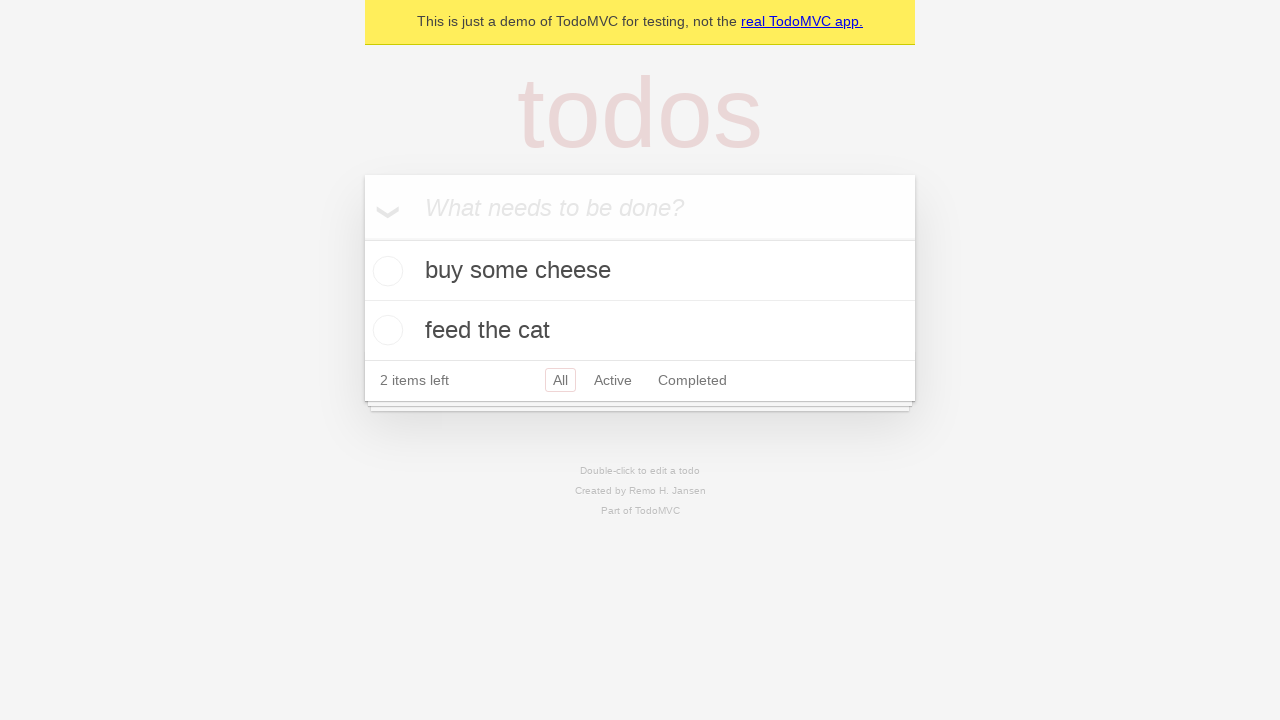

Filled todo input with 'book a doctors appointment' on internal:attr=[placeholder="What needs to be done?"i]
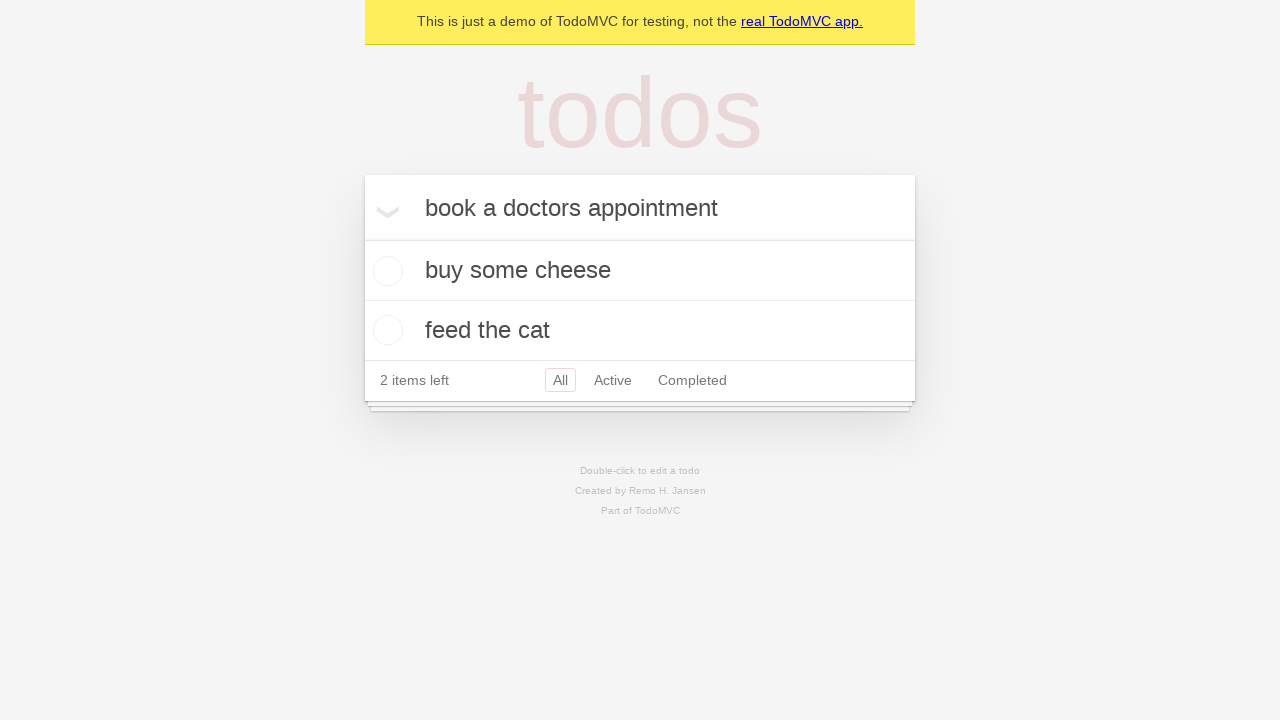

Pressed Enter to add 'book a doctors appointment' to the todo list on internal:attr=[placeholder="What needs to be done?"i]
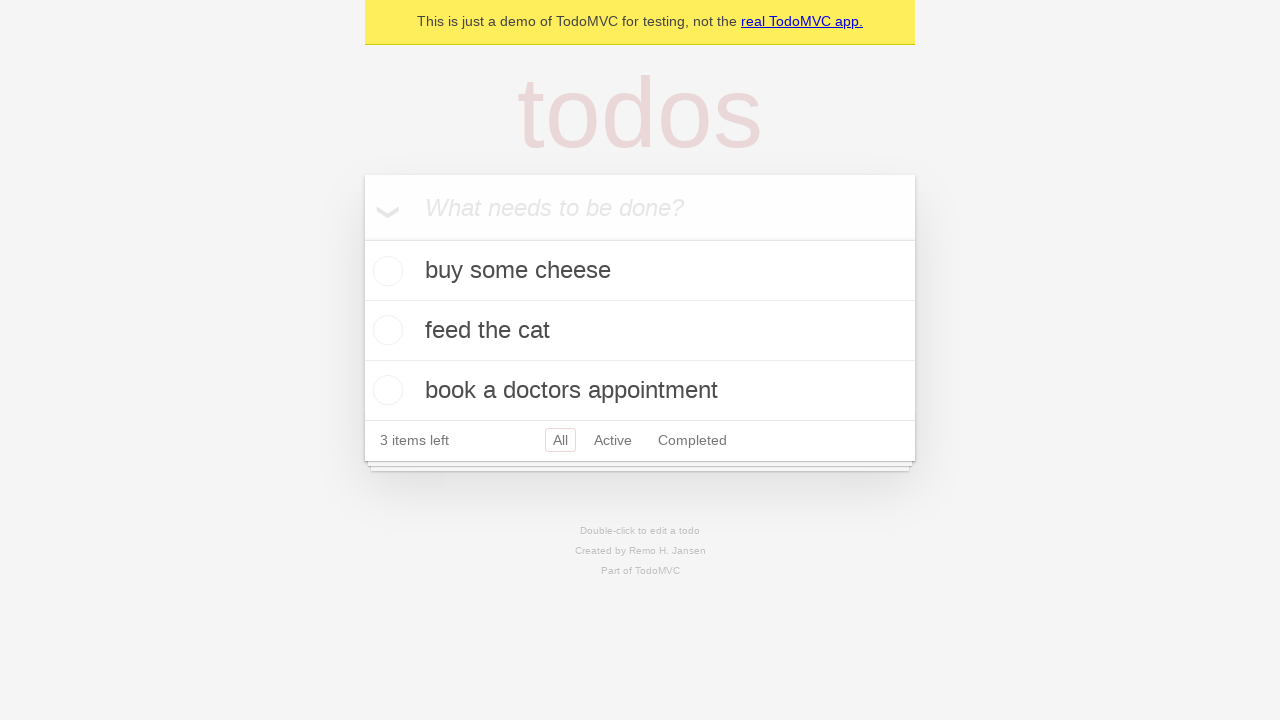

Waited for all three todo items to appear
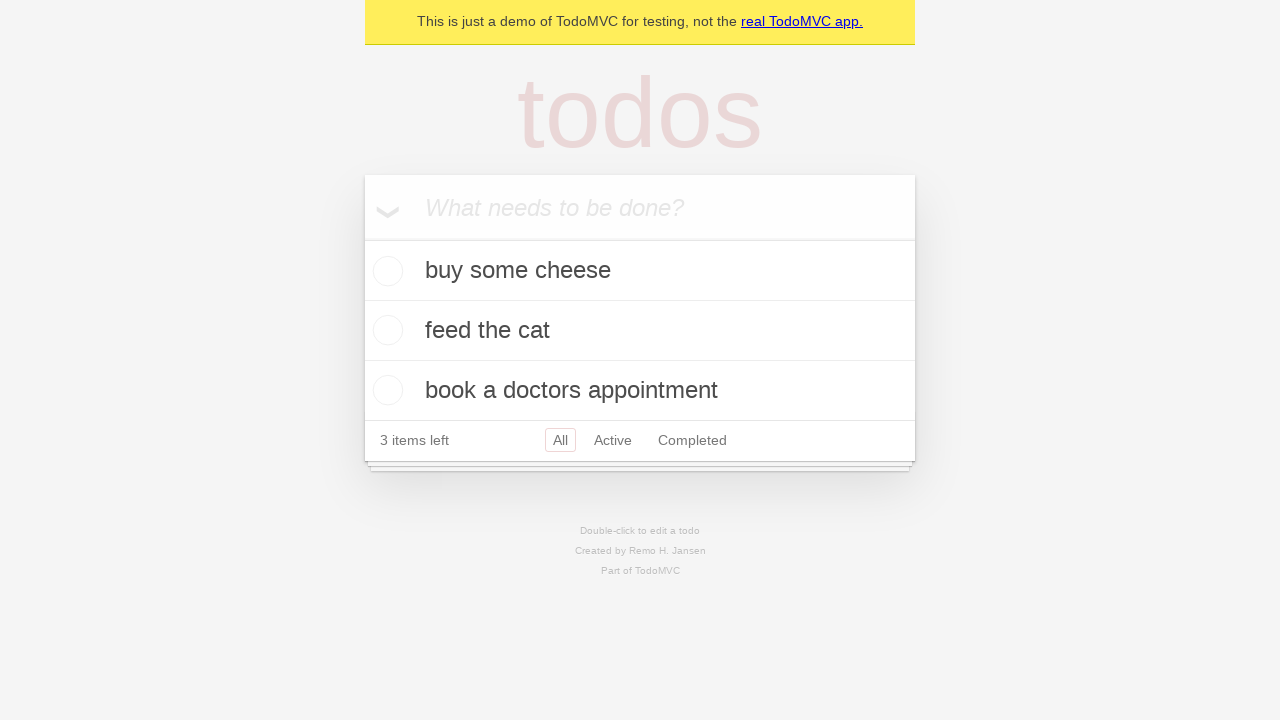

Checked the first todo item as completed at (385, 271) on .todo-list li .toggle >> nth=0
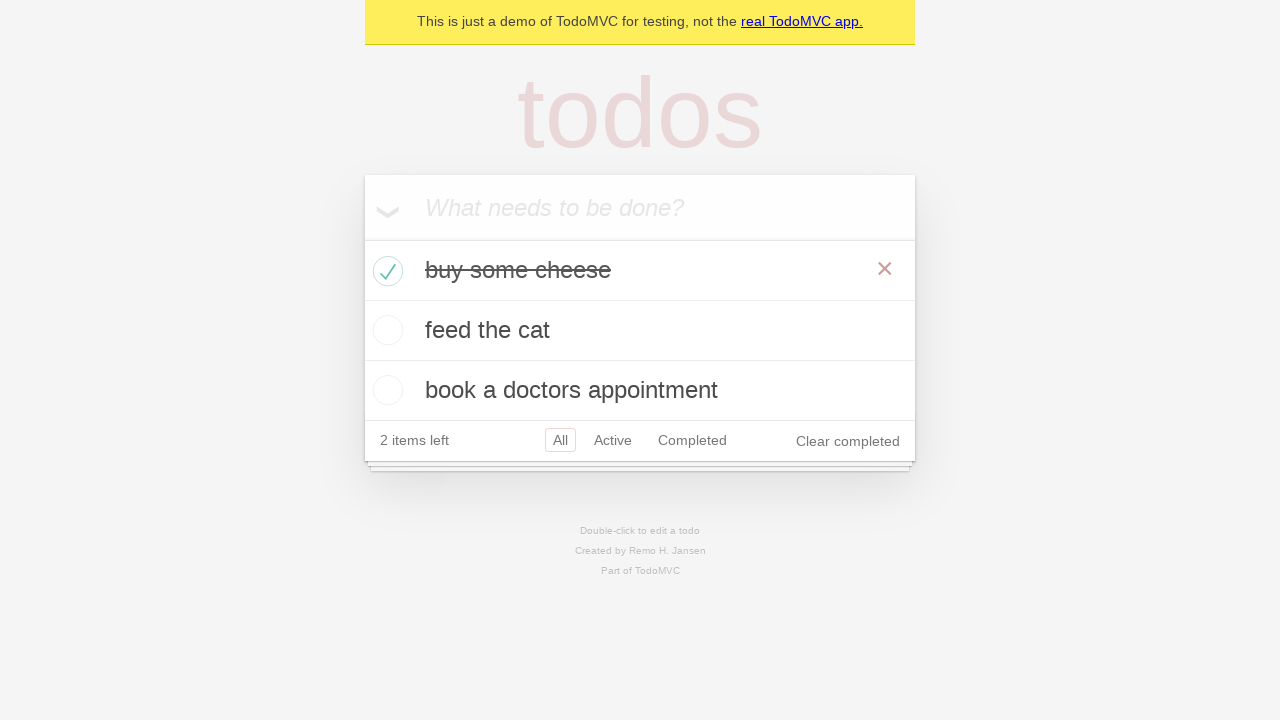

Clicked the 'Clear completed' button to remove completed items at (848, 441) on internal:role=button[name="Clear completed"i]
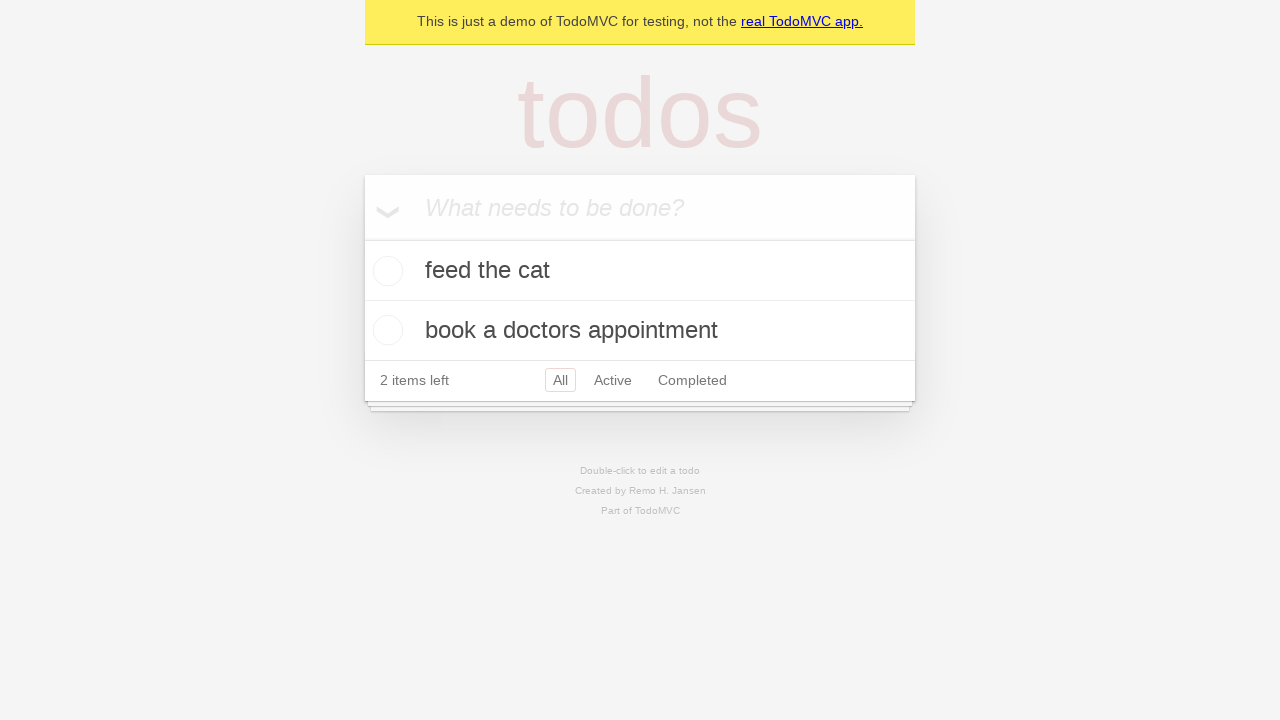

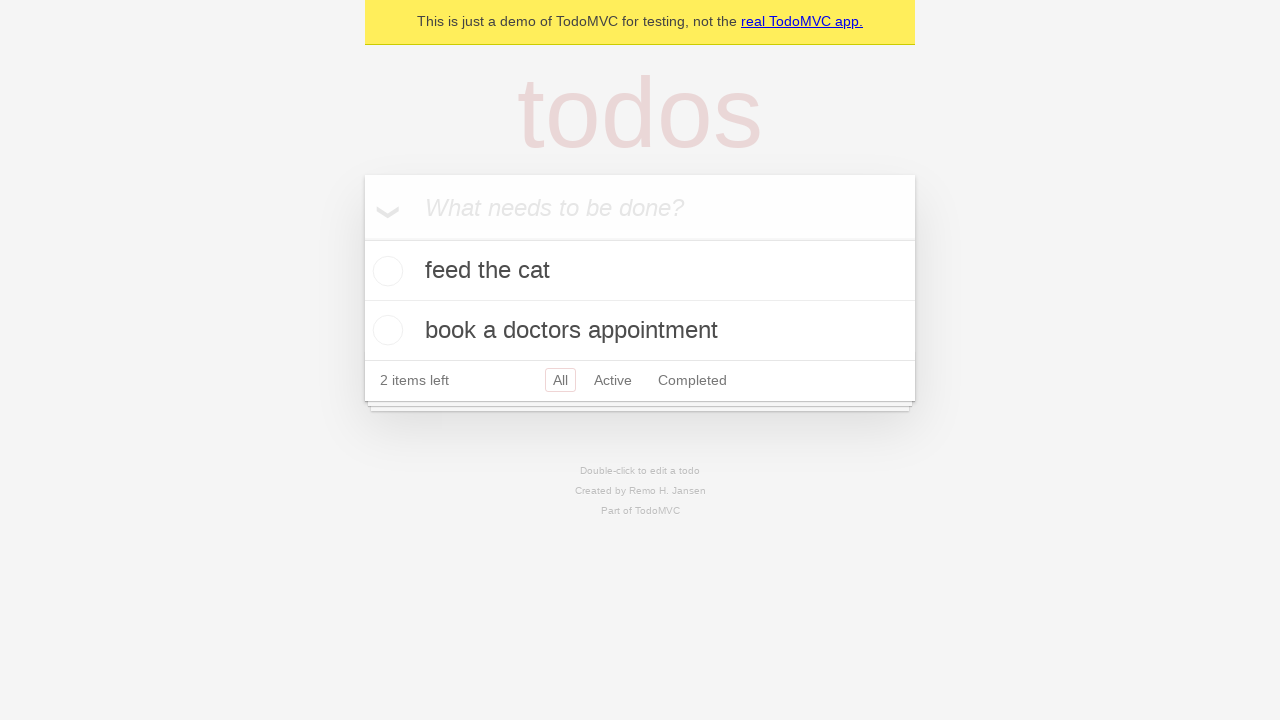